Tests an e-commerce shopping flow by searching for products, adding items to cart, proceeding to checkout, applying a promo code, and placing an order.

Starting URL: https://rahulshettyacademy.com/seleniumPractise

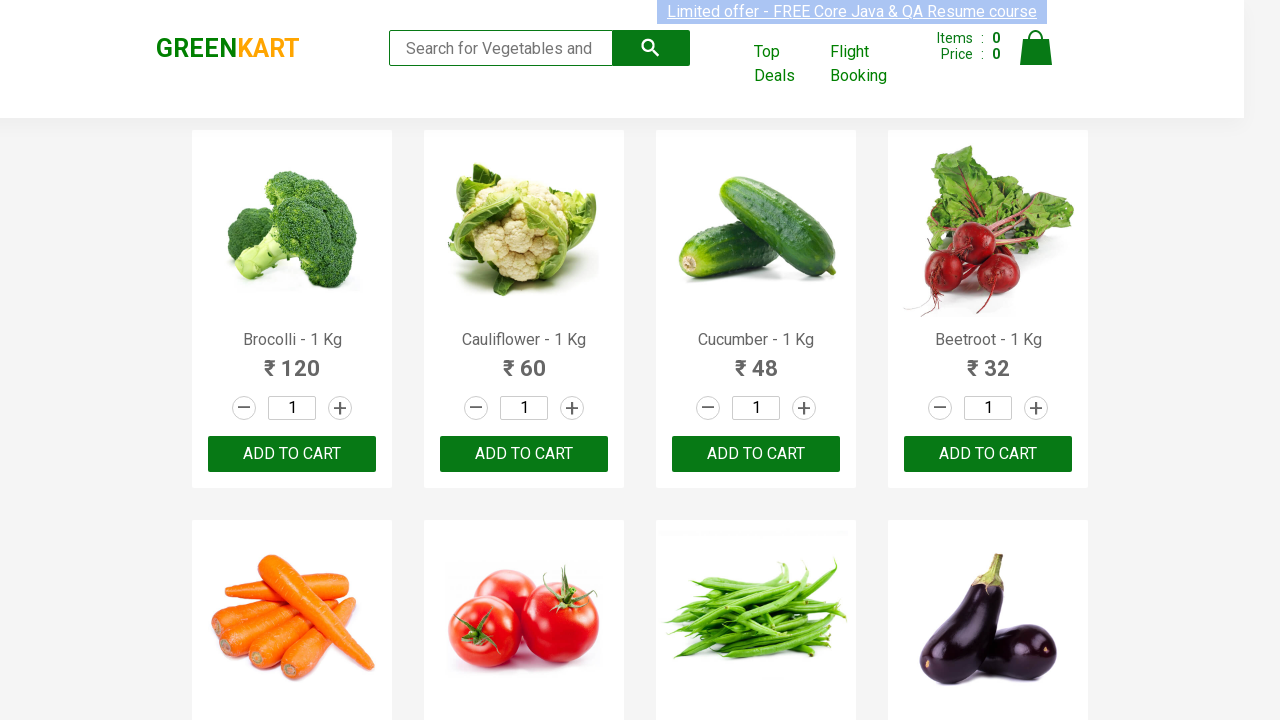

Filled search field with 'ber' to find products on input.search-keyword
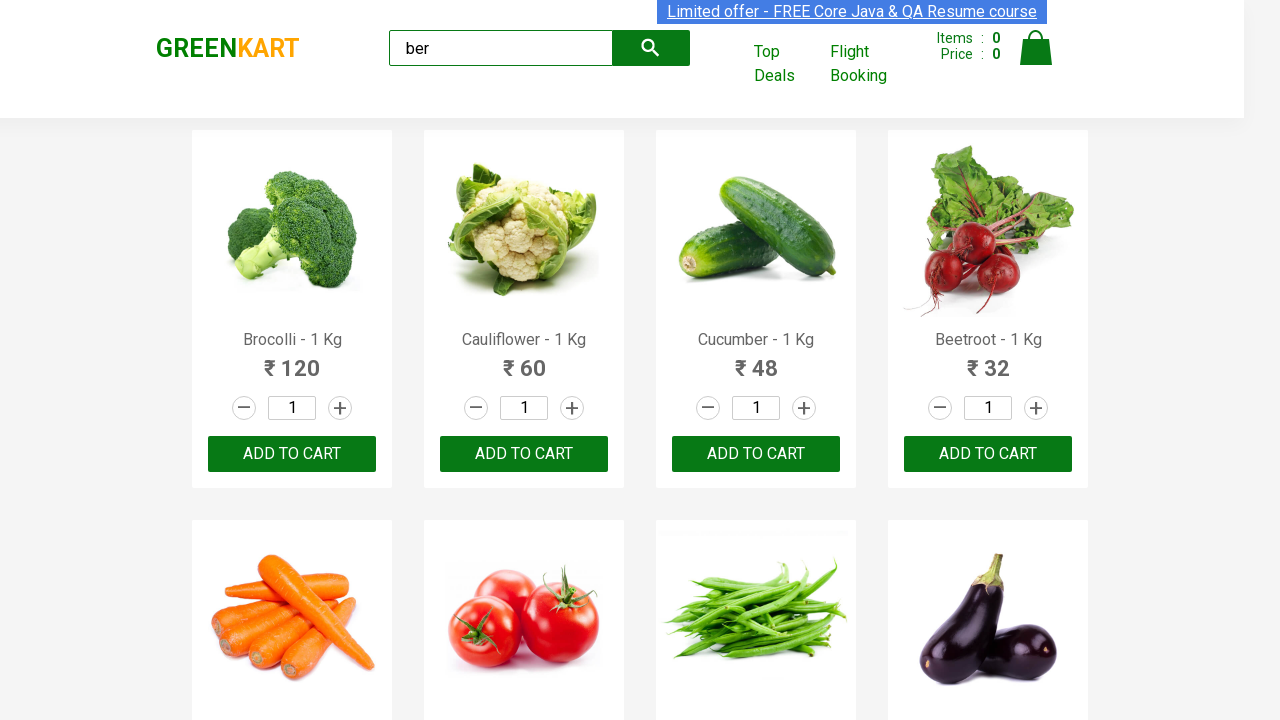

Search results loaded and products displayed
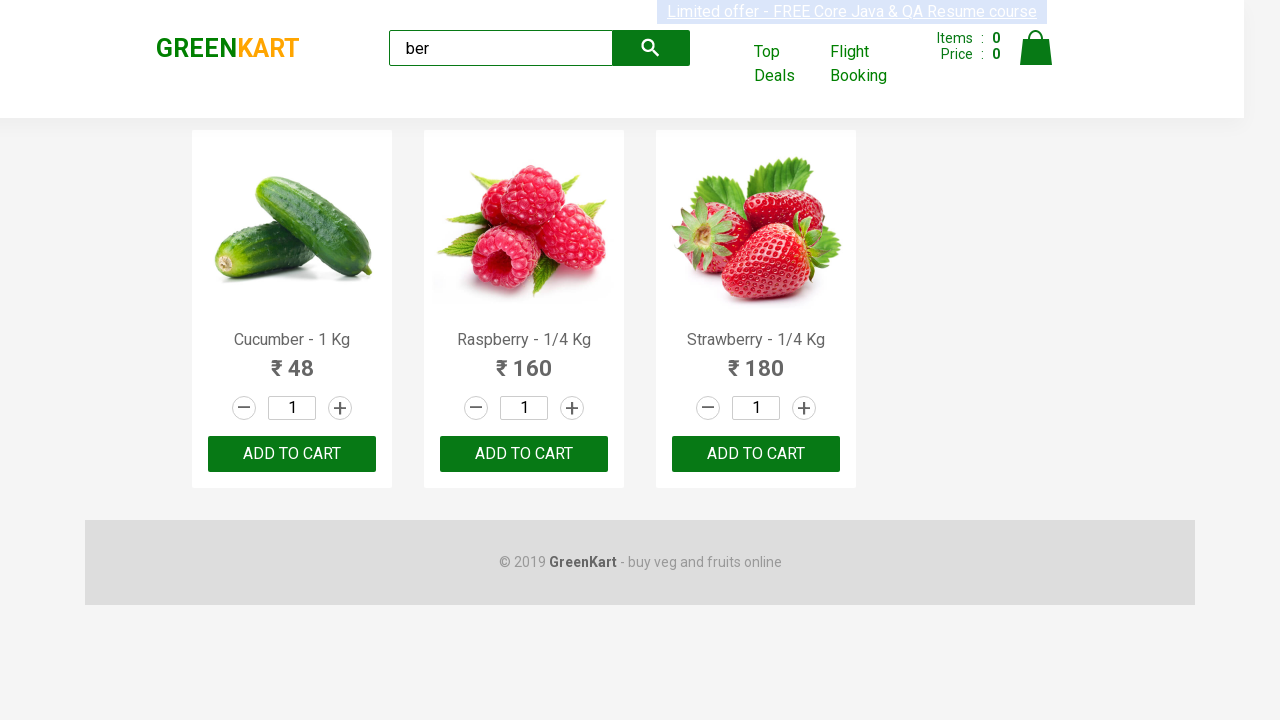

Added first product to cart at (292, 454) on xpath=//div[@class='product-action']/button >> nth=0
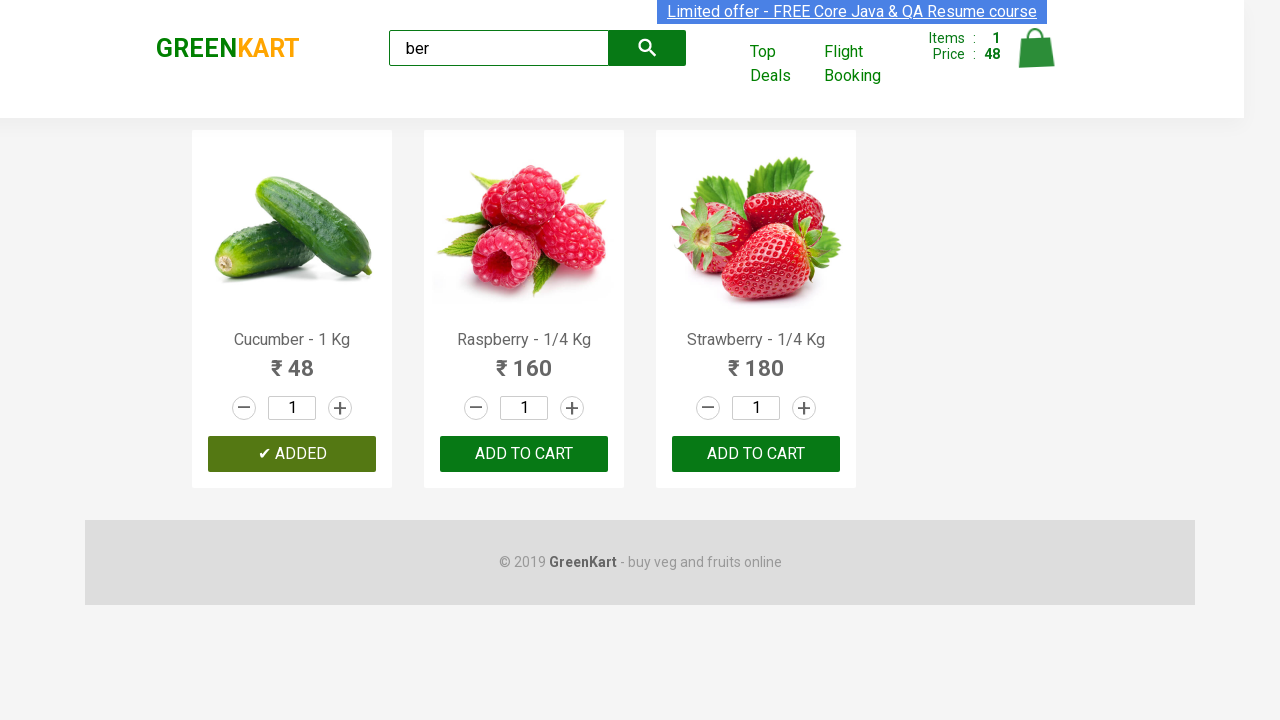

Added second product to cart at (524, 454) on xpath=//div[@class='product-action']/button >> nth=1
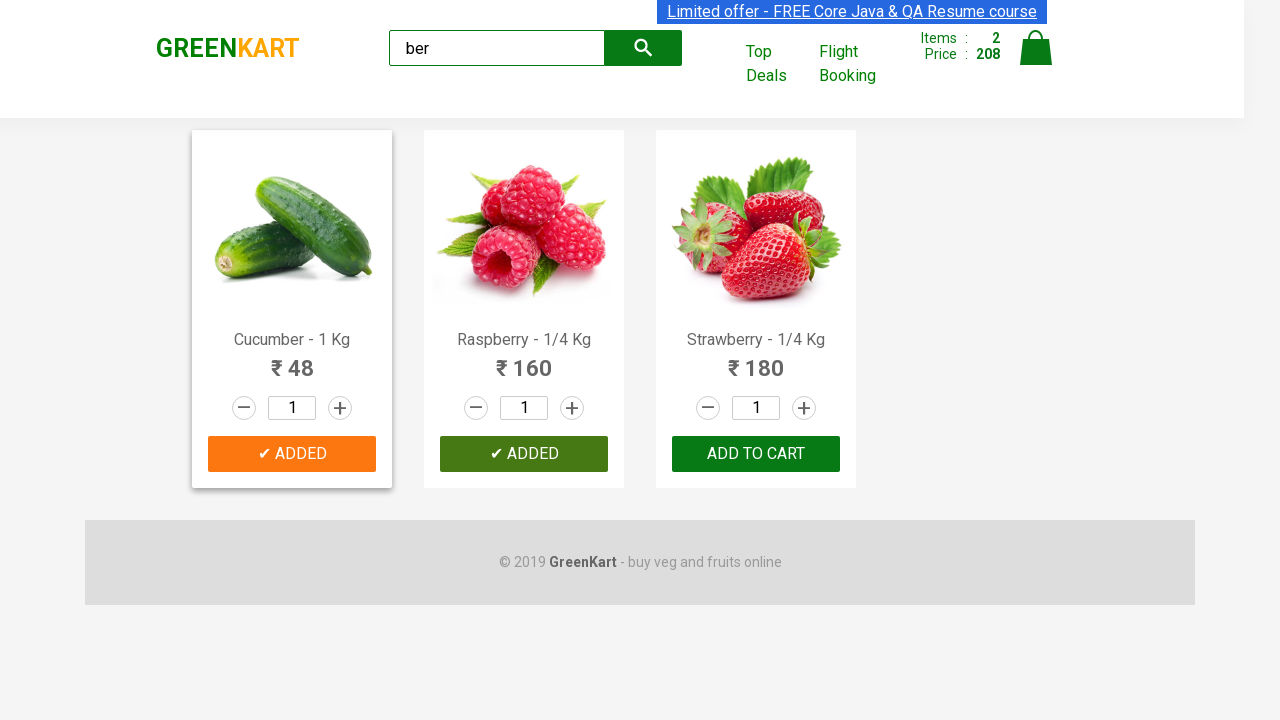

Added third product to cart at (756, 454) on xpath=//div[@class='product-action']/button >> nth=2
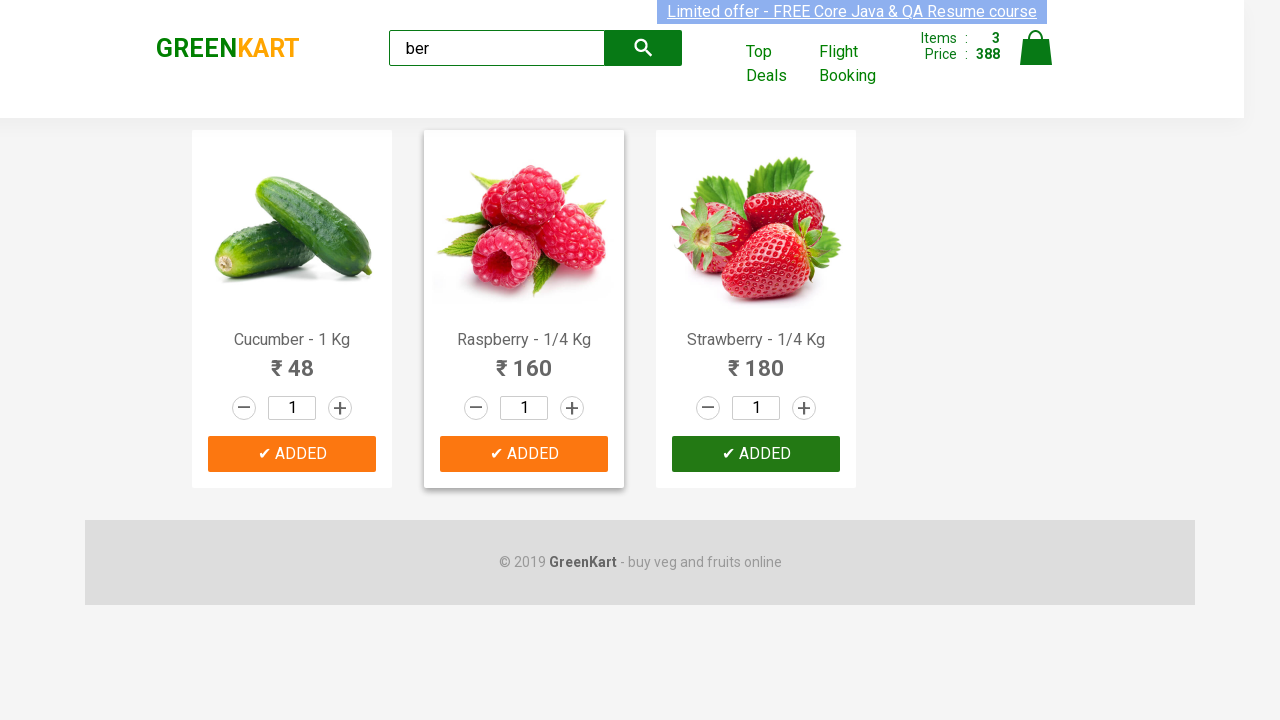

Clicked cart icon to view cart at (1036, 48) on img[alt='Cart']
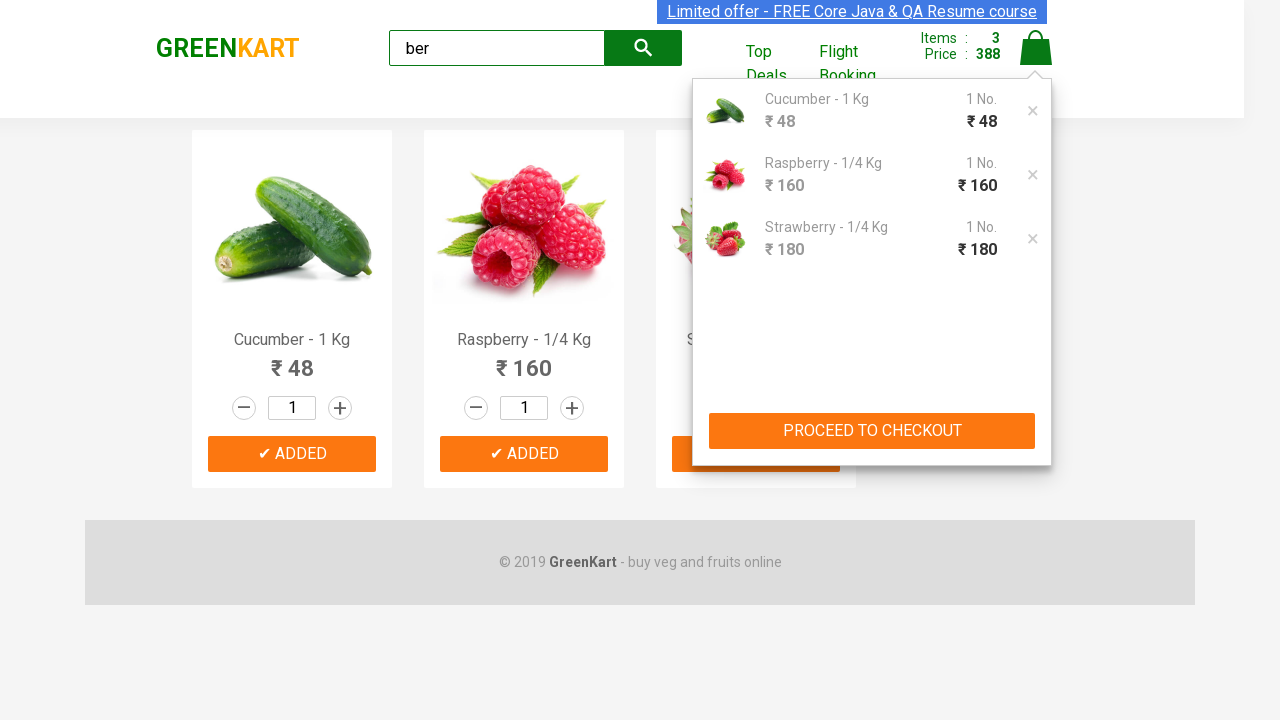

Clicked 'Proceed to Checkout' button at (872, 431) on xpath=//button[text()='PROCEED TO CHECKOUT']
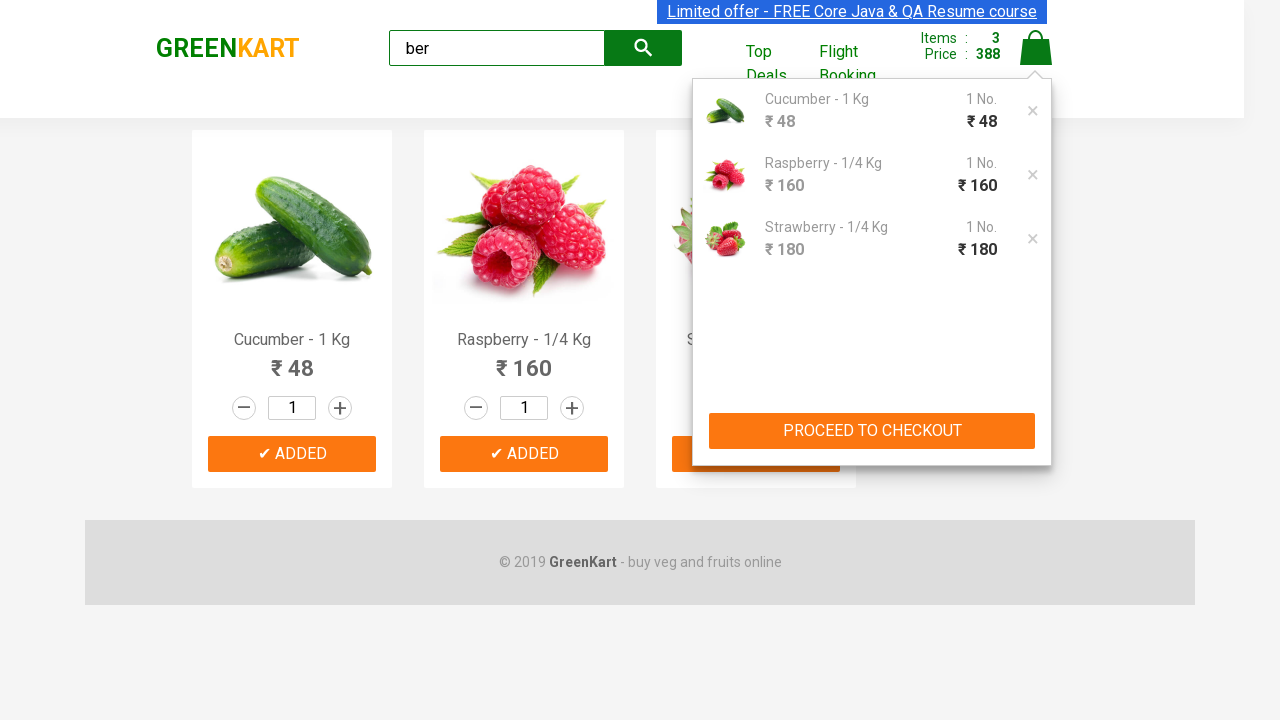

Checkout page loaded with promo code input visible
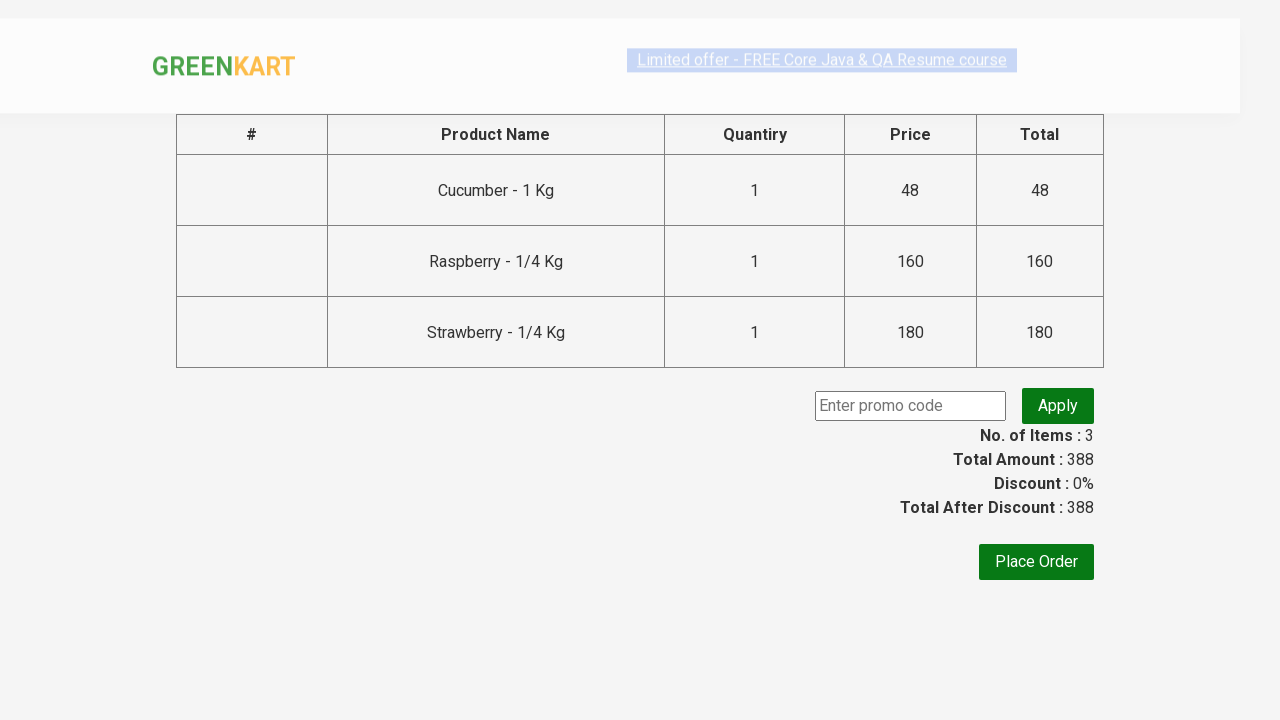

Entered promo code 'rahulshettyacademy' on input.promoCode
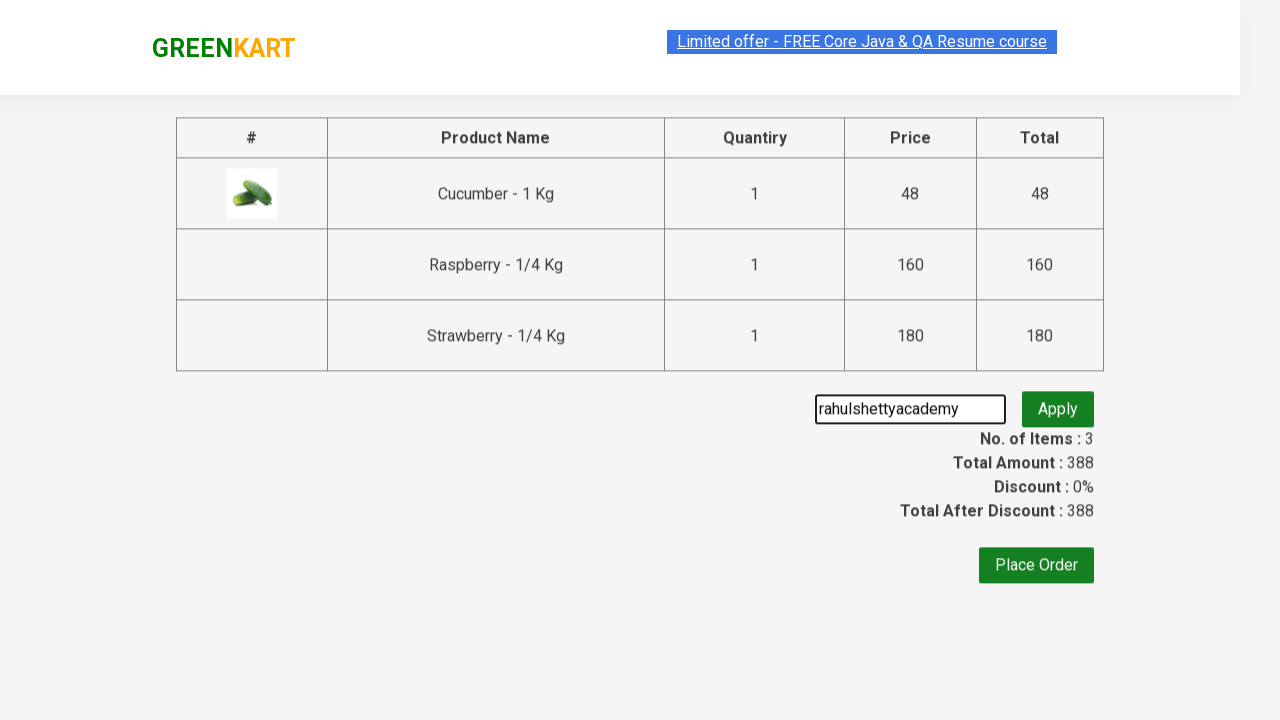

Clicked Apply button to apply promo code at (1058, 406) on xpath=//button[text()='Apply']
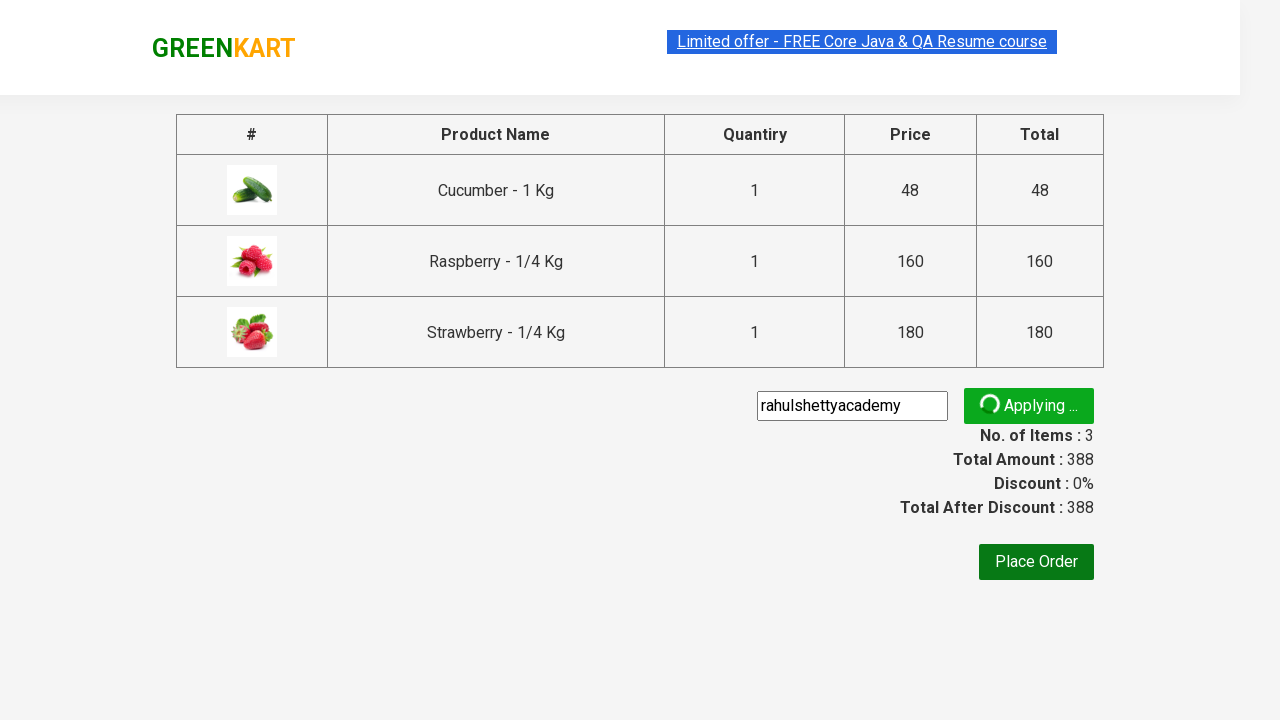

Promo code applied successfully, discount information displayed
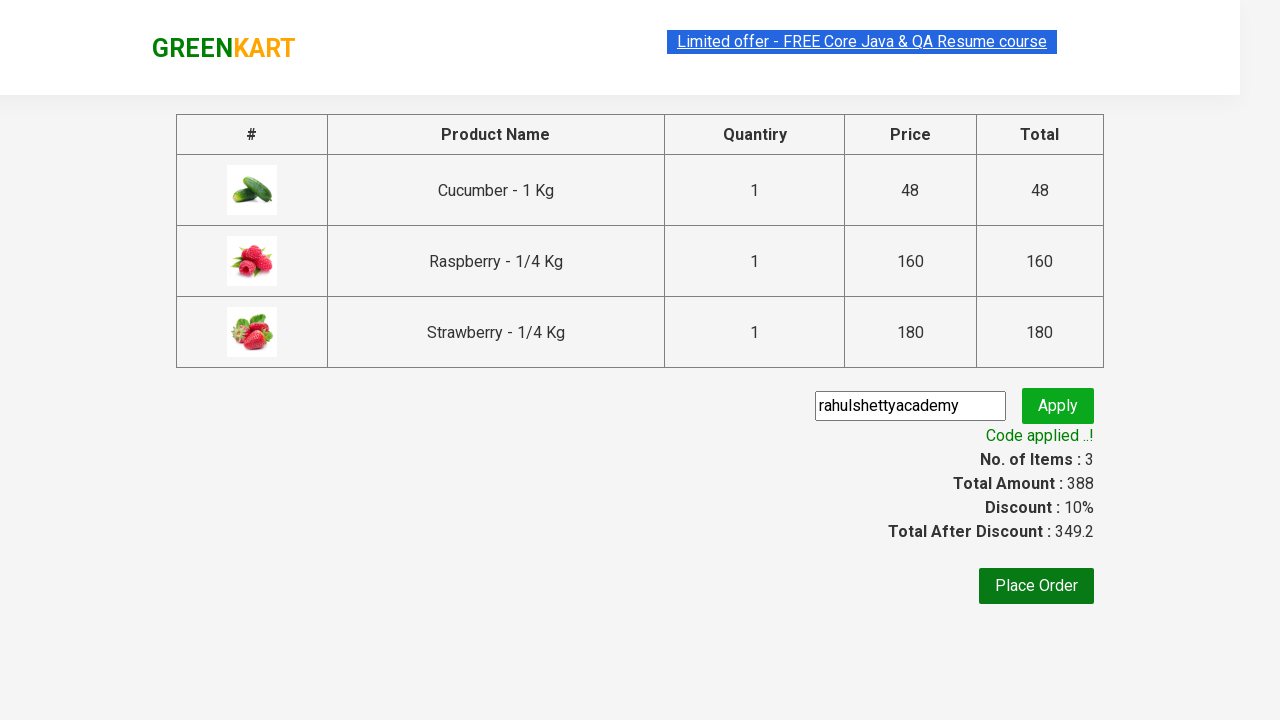

Clicked 'Place Order' button to complete purchase at (1036, 586) on xpath=//button[text()='Place Order']
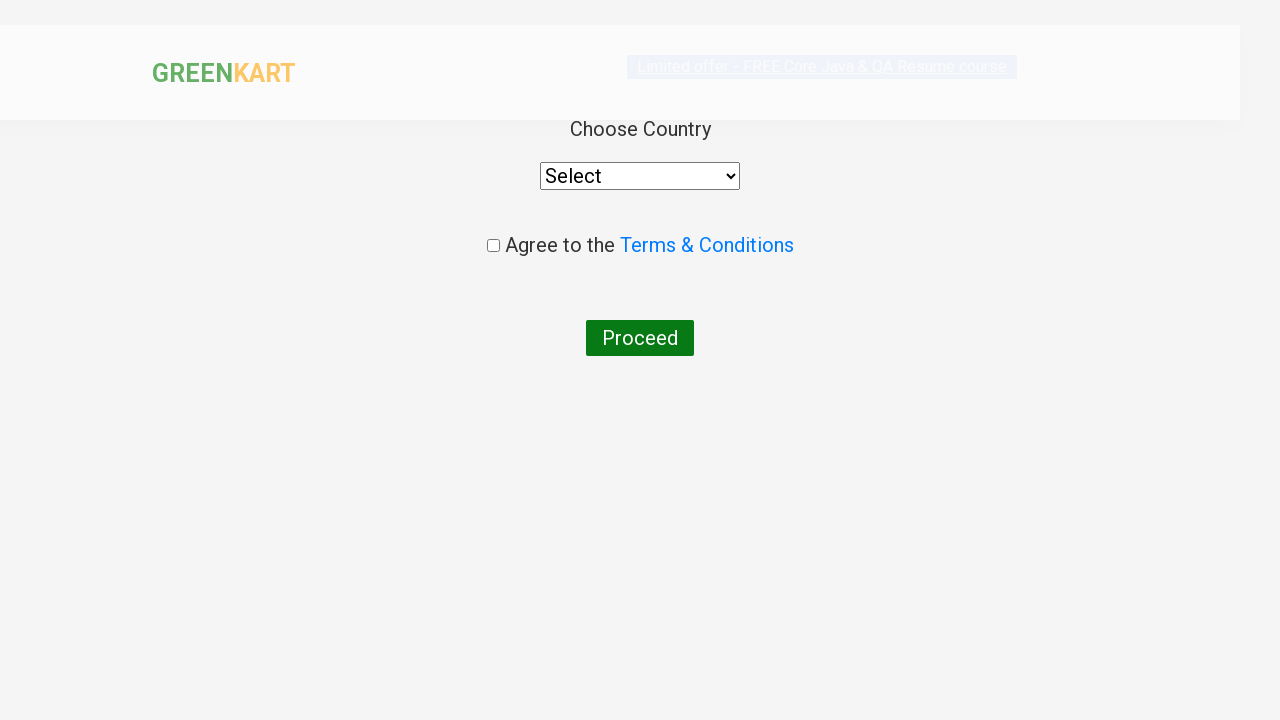

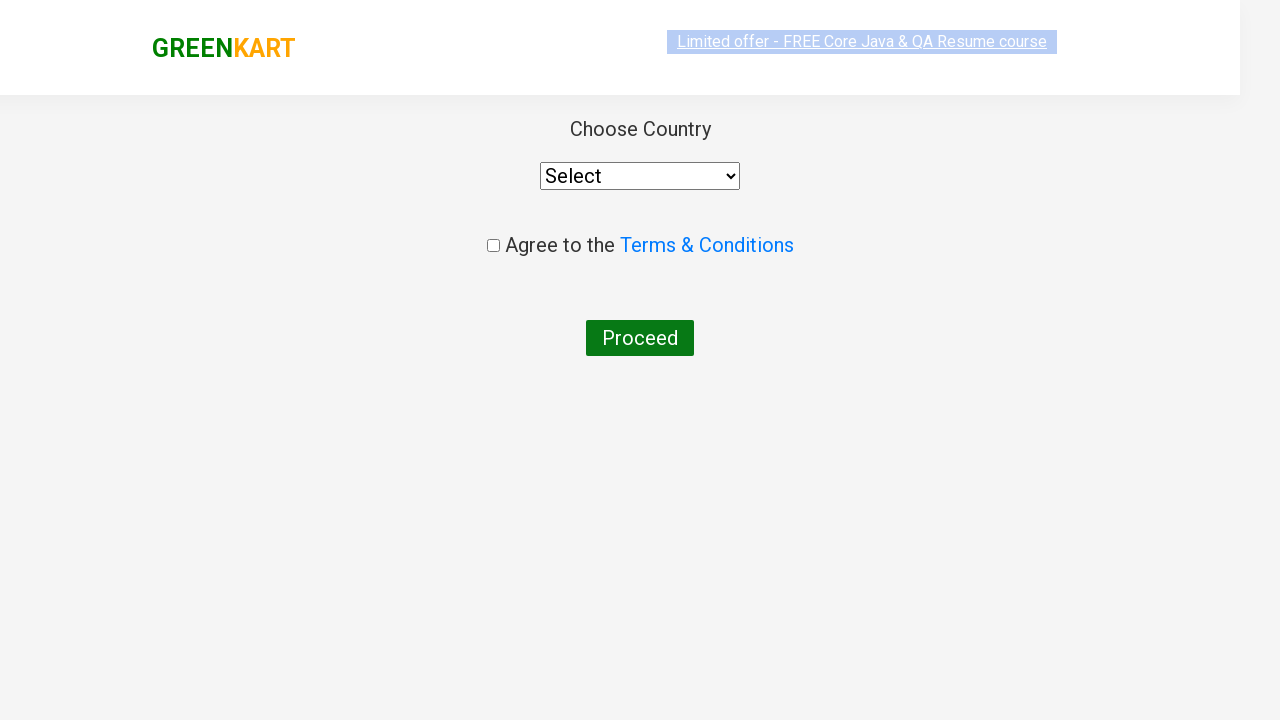